Tests the signature pad functionality by drawing a shape on the canvas element and then clearing it.

Starting URL: http://szimek.github.io/signature_pad/

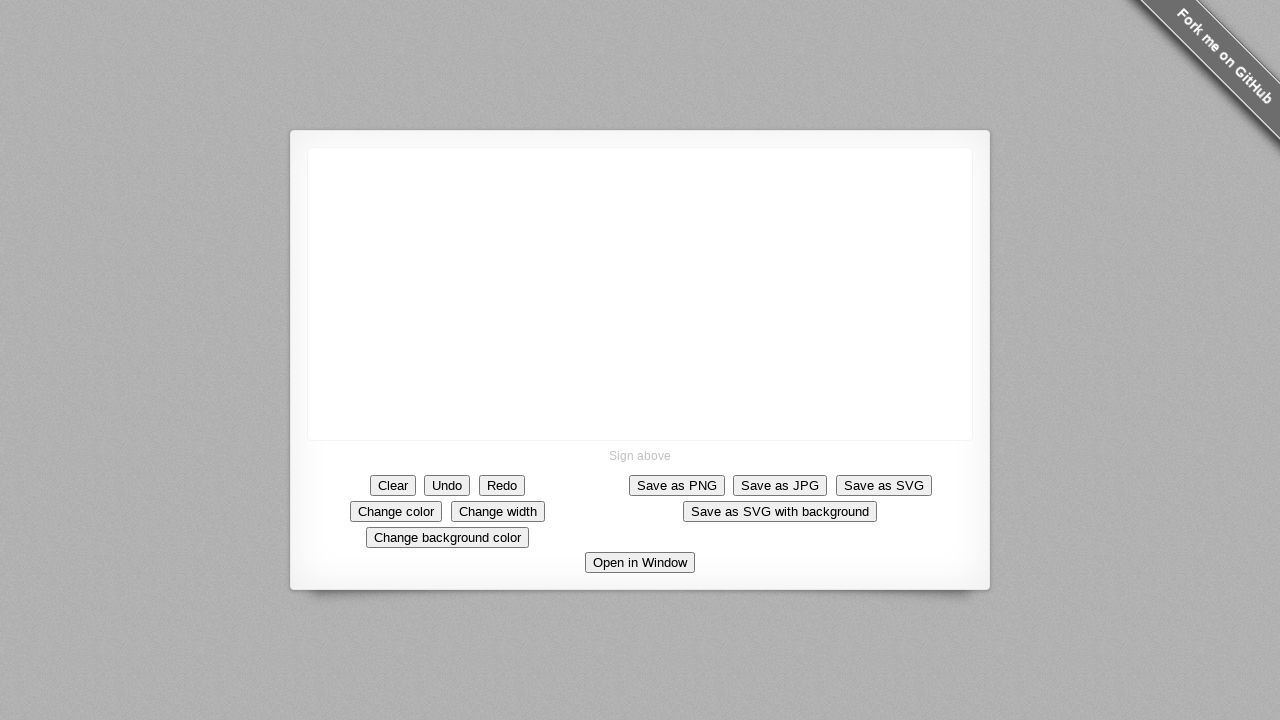

Canvas element loaded and ready
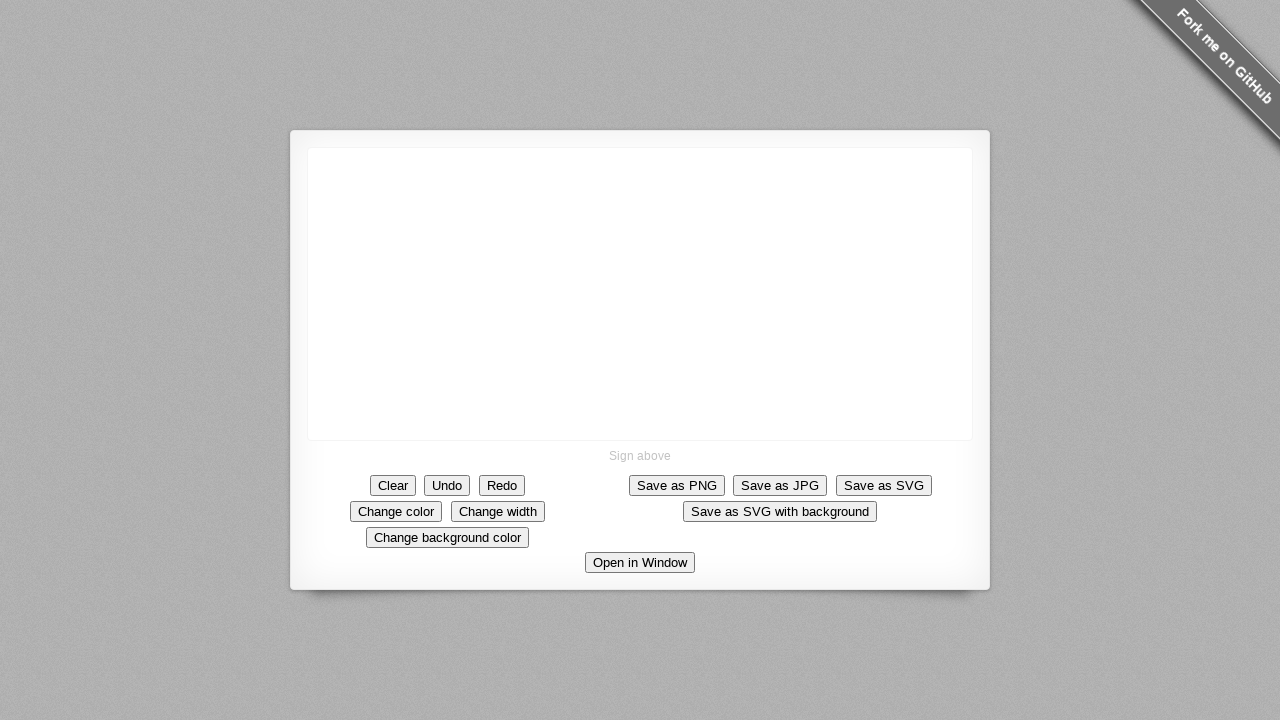

Calculated canvas center coordinates for drawing
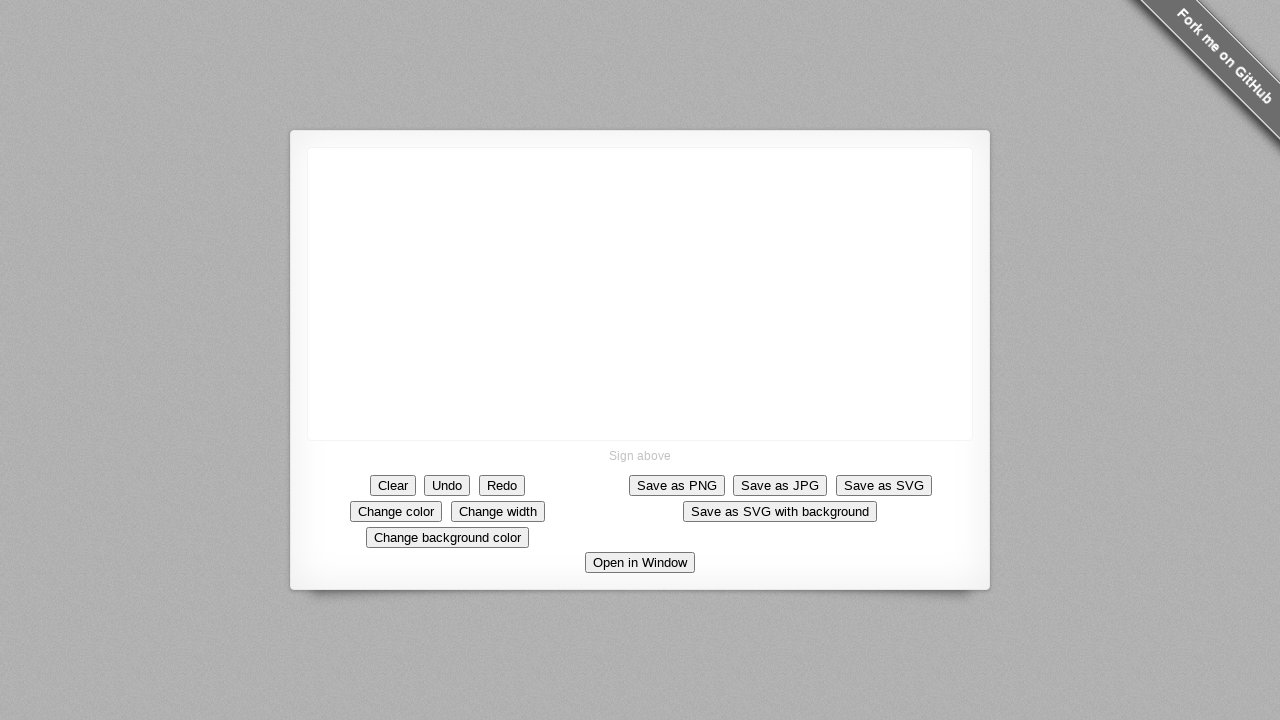

Moved mouse to canvas center at (640, 294)
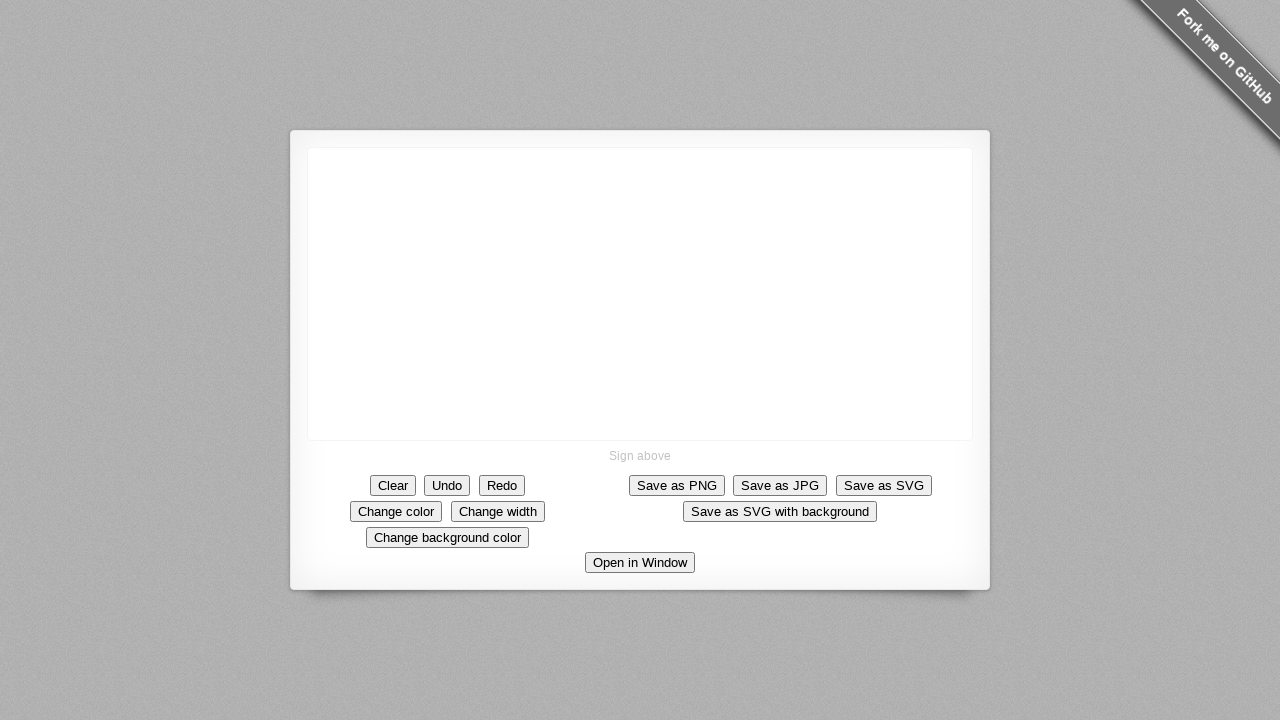

Pressed mouse button down to start drawing at (640, 294)
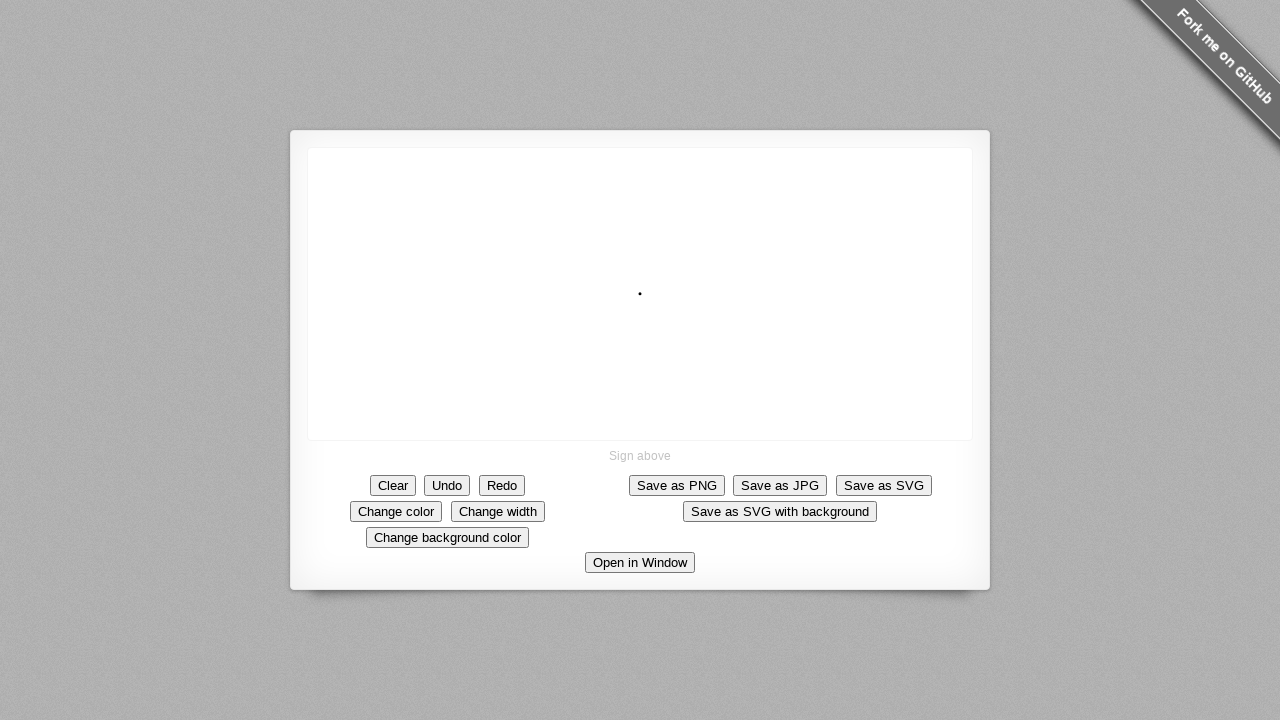

Moved mouse to draw first line segment at (690, 344)
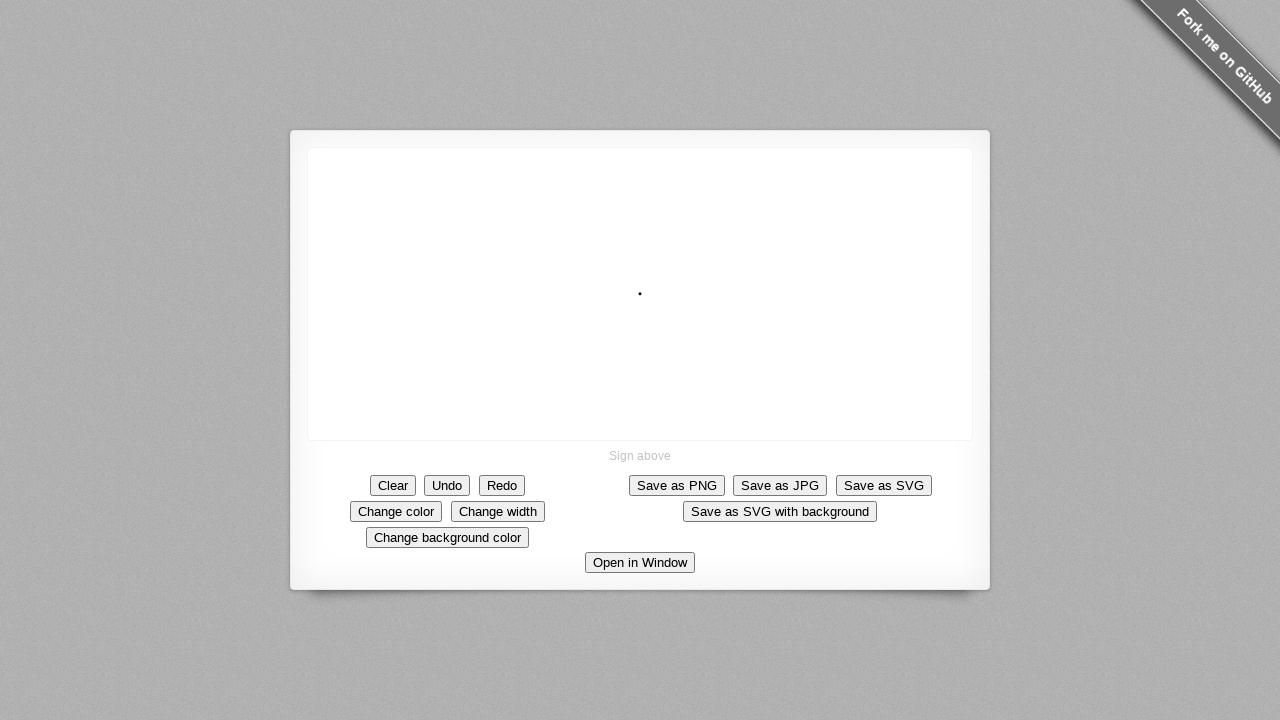

Moved mouse to draw second line segment at (805, 344)
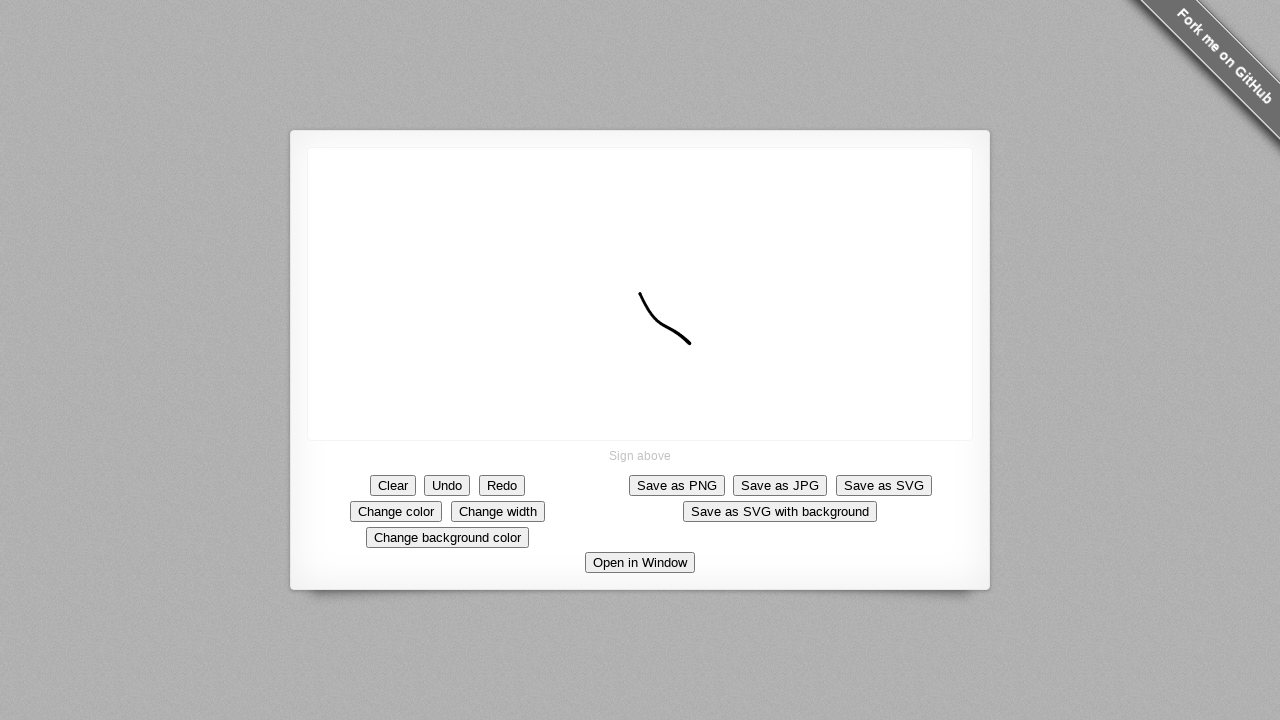

Moved mouse to draw third line segment at (805, 314)
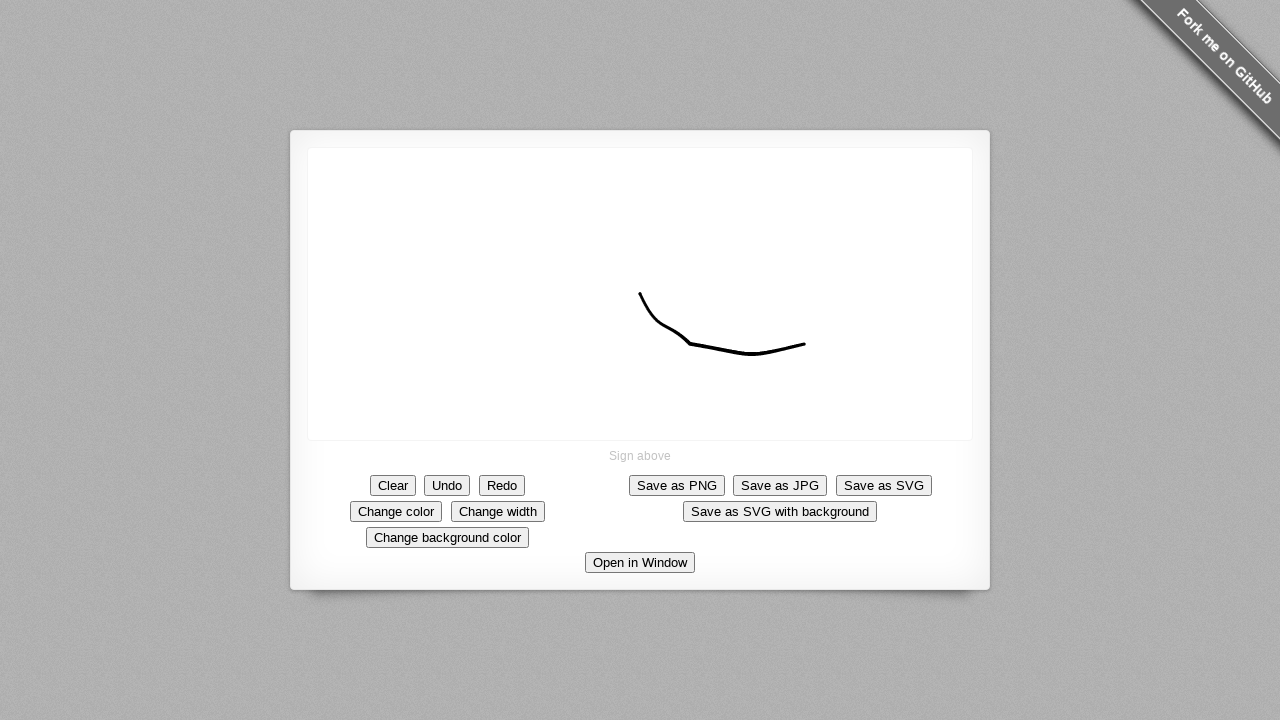

Released mouse button to complete shape drawing at (805, 314)
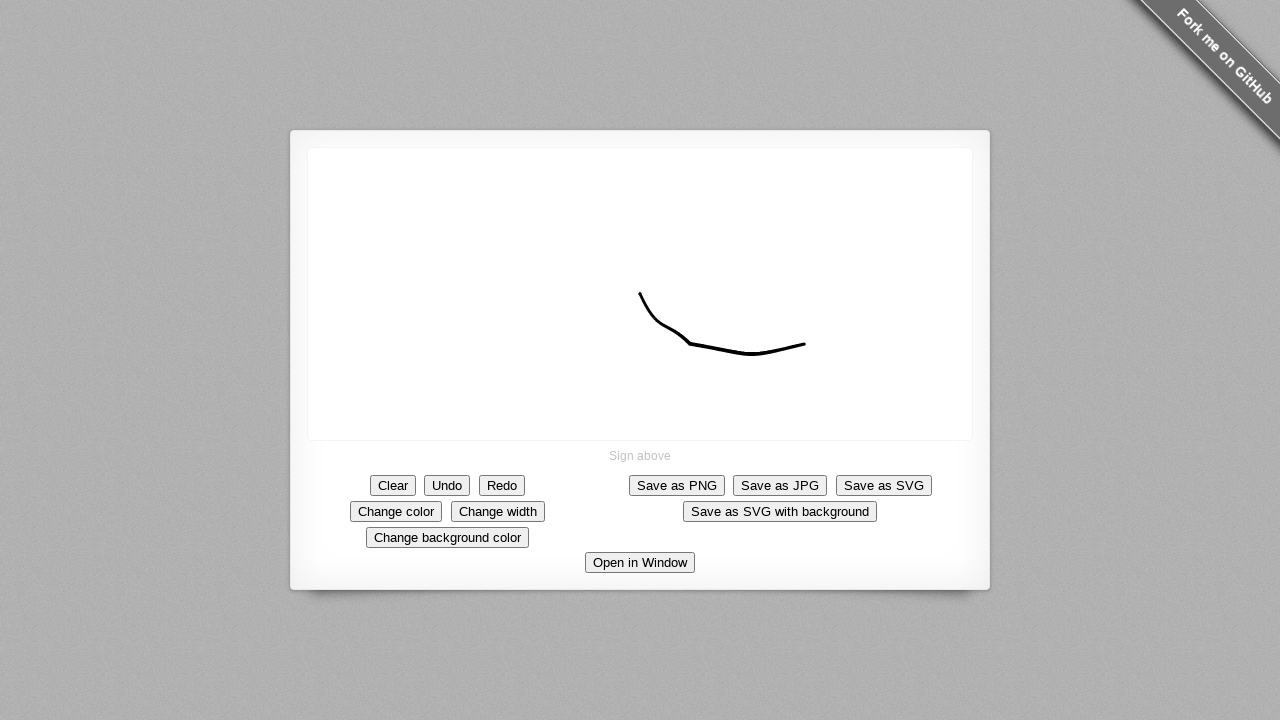

Clicked clear button to erase the drawn shape at (393, 485) on button.button.clear
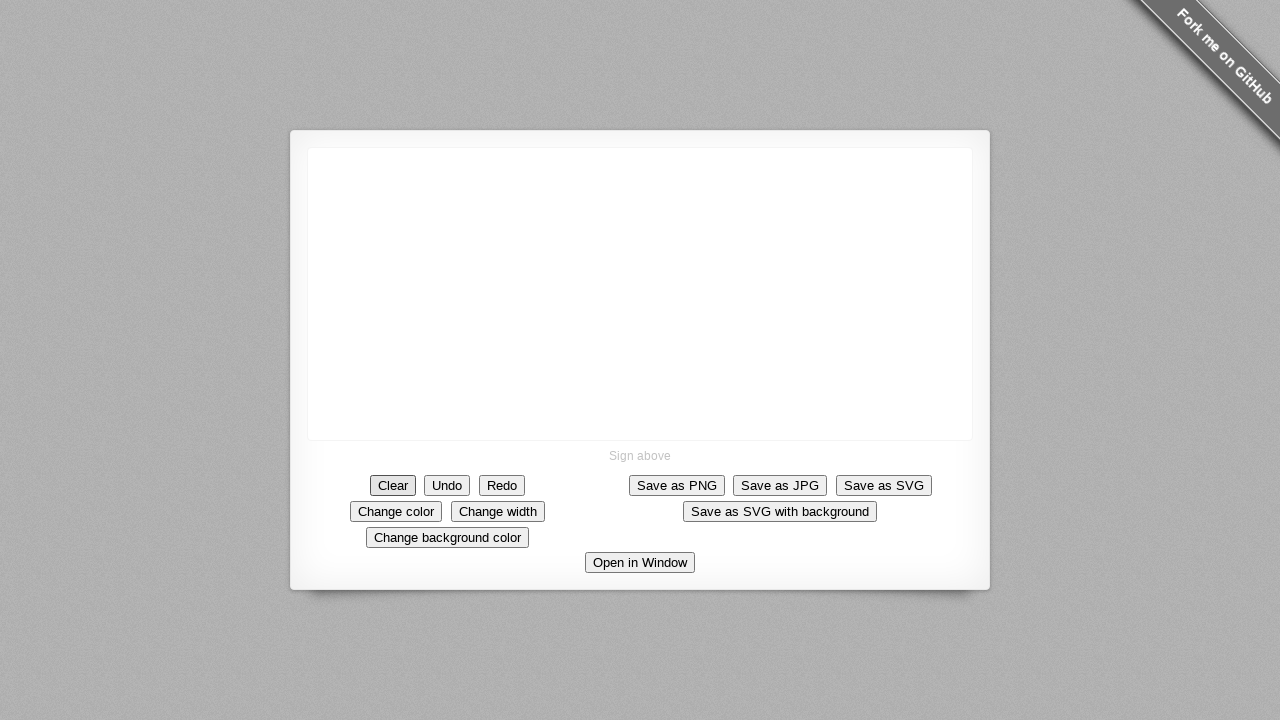

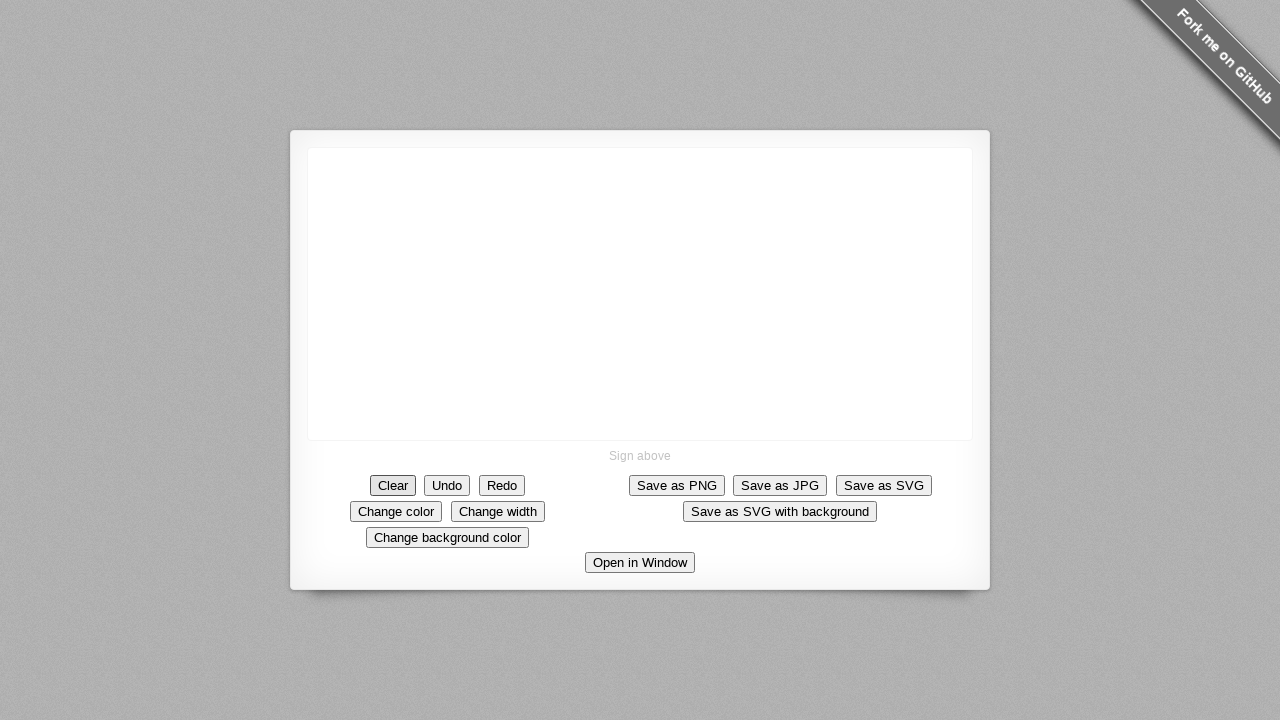